Tests clicking on the new user registration link on the CMS portal homepage using a CSS selector to locate the link element.

Starting URL: https://portaldev.cms.gov/portal/

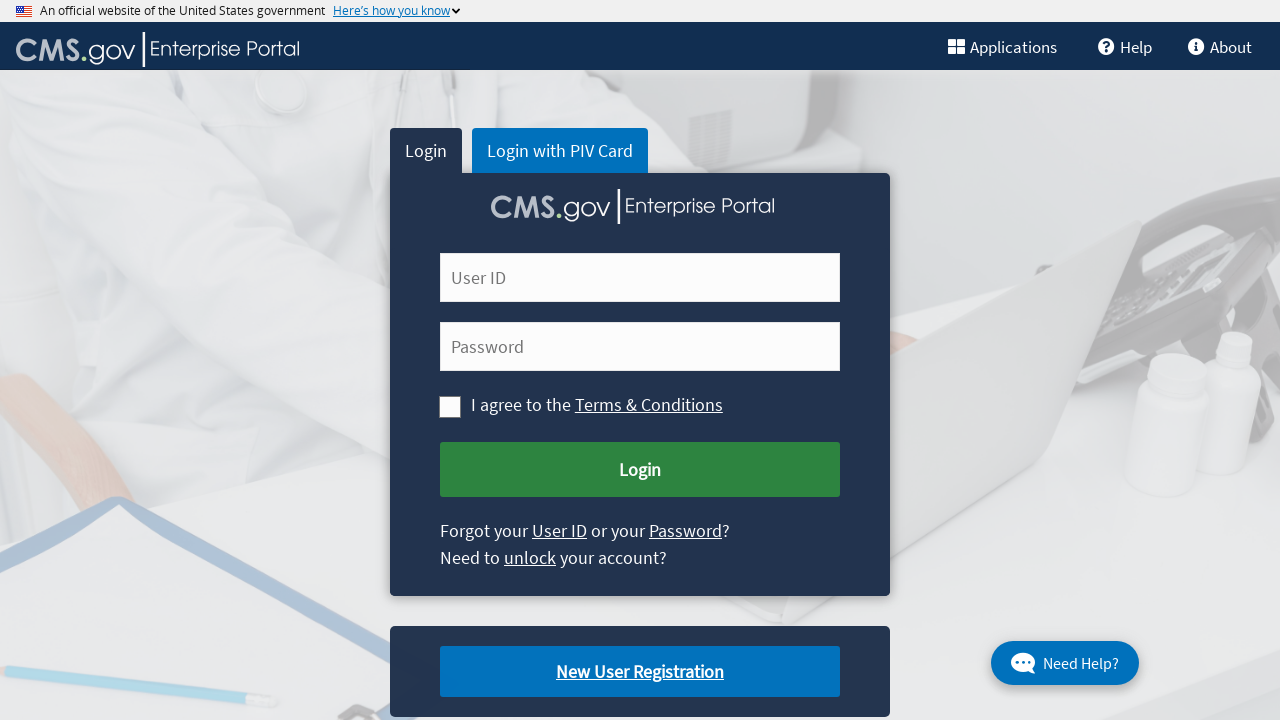

Navigated to CMS portal homepage
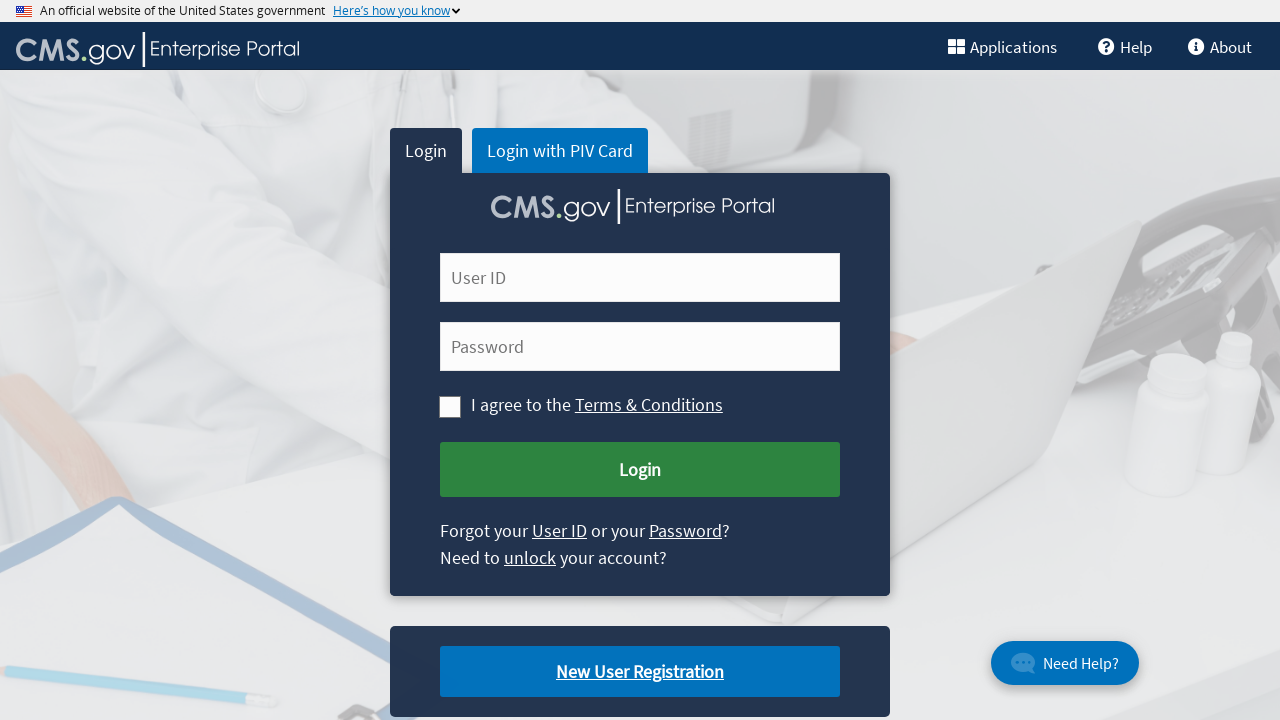

Clicked on new user registration link using CSS selector 'a.cms-newuser-reg' at (640, 672) on a.cms-newuser-reg
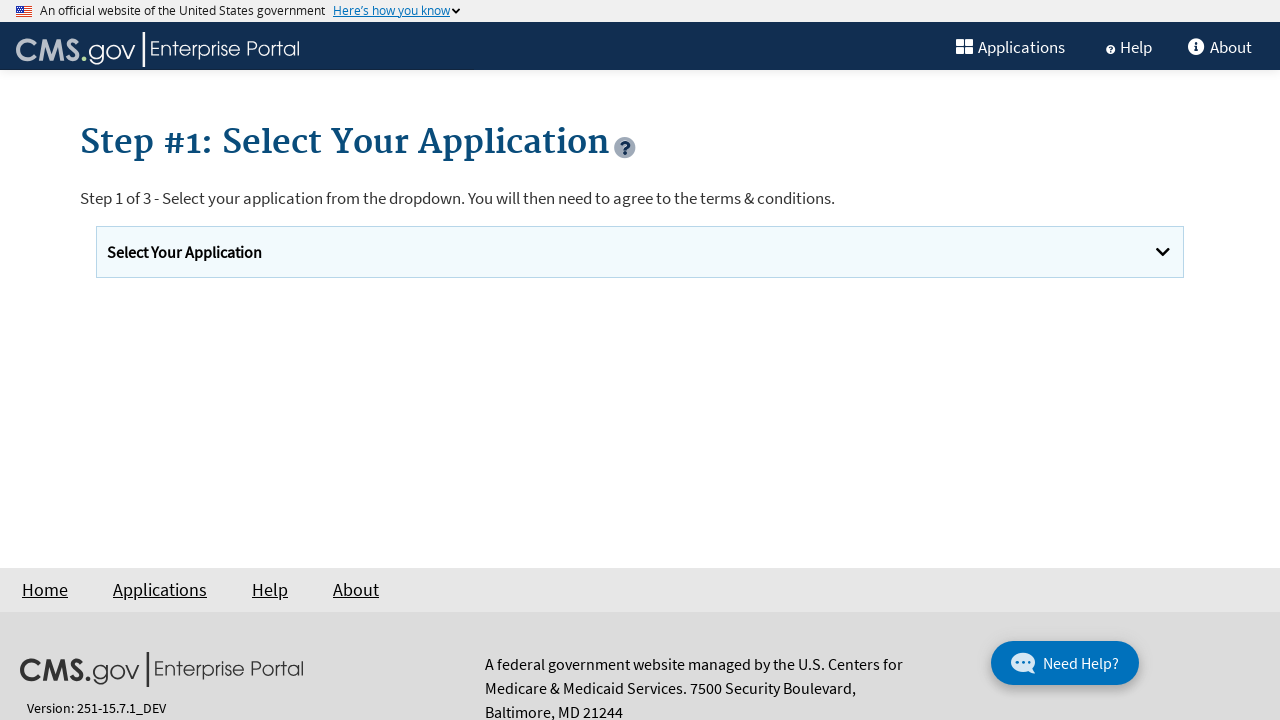

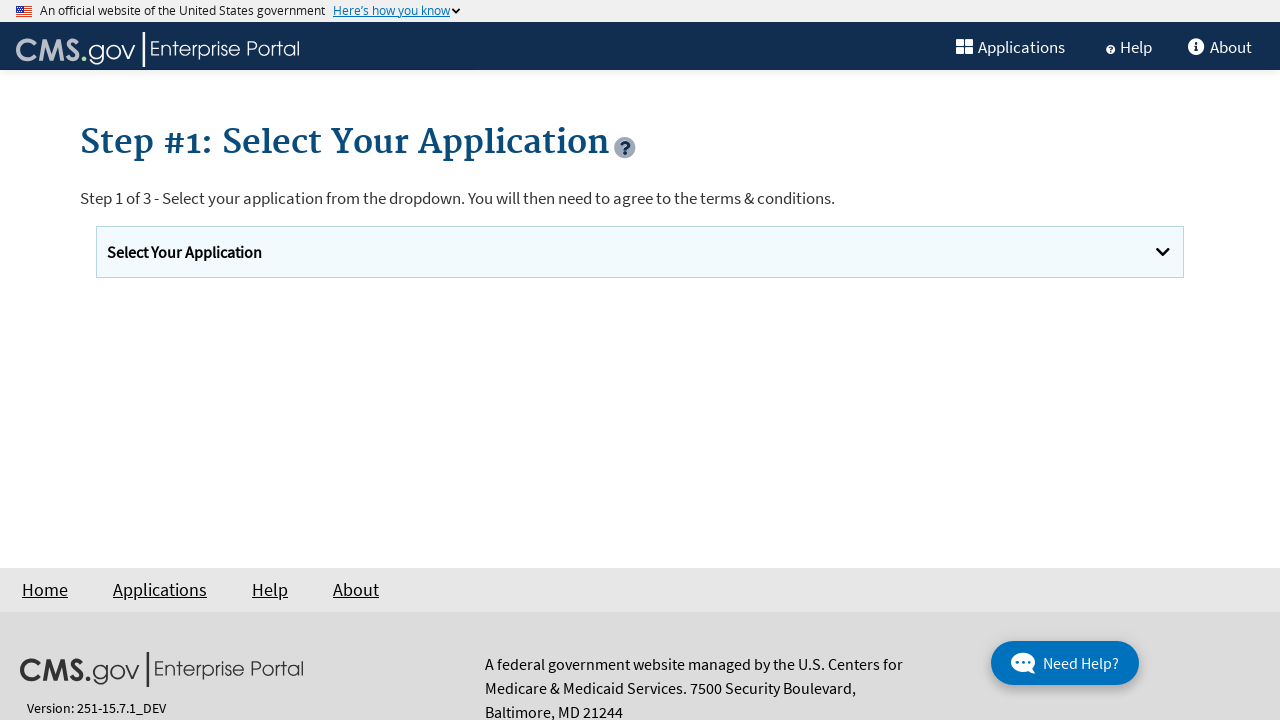